Tests the Playwright documentation site by clicking the "Get started" link and verifying the Installation heading is visible

Starting URL: https://playwright.dev/

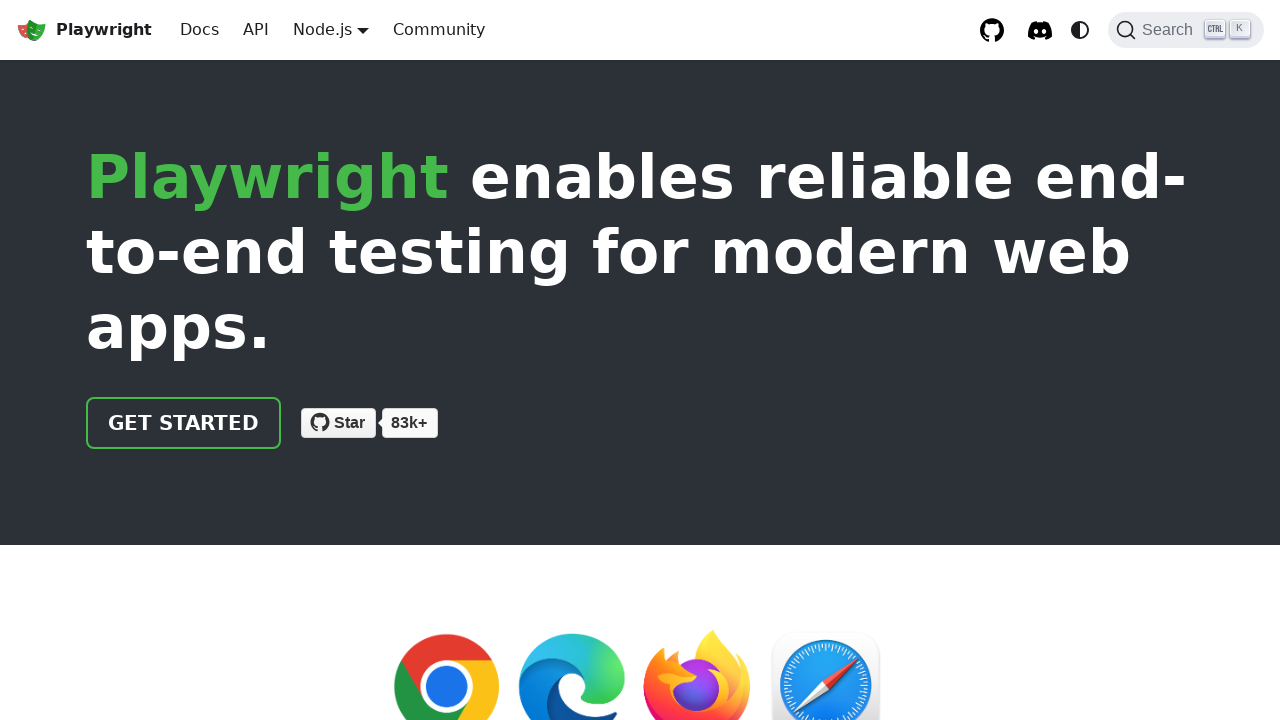

Clicked 'Get started' link on Playwright documentation homepage at (184, 423) on internal:role=link[name="Get started"i]
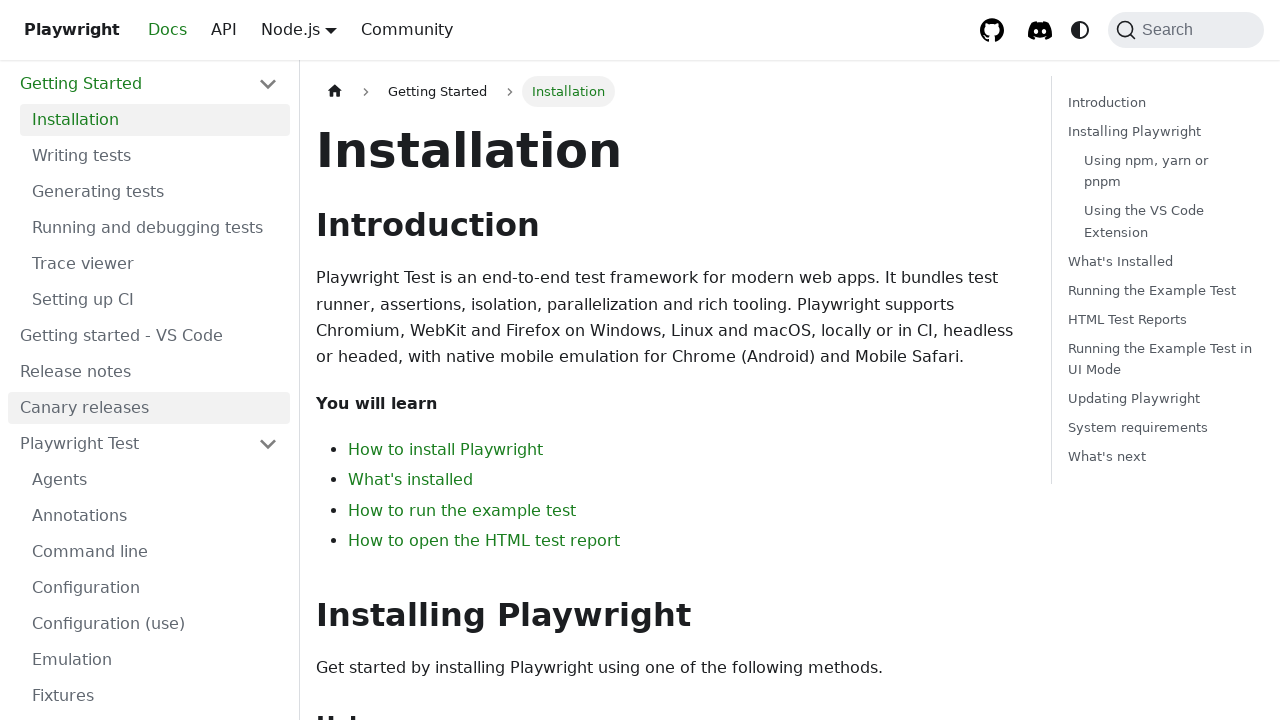

Installation heading became visible on the page
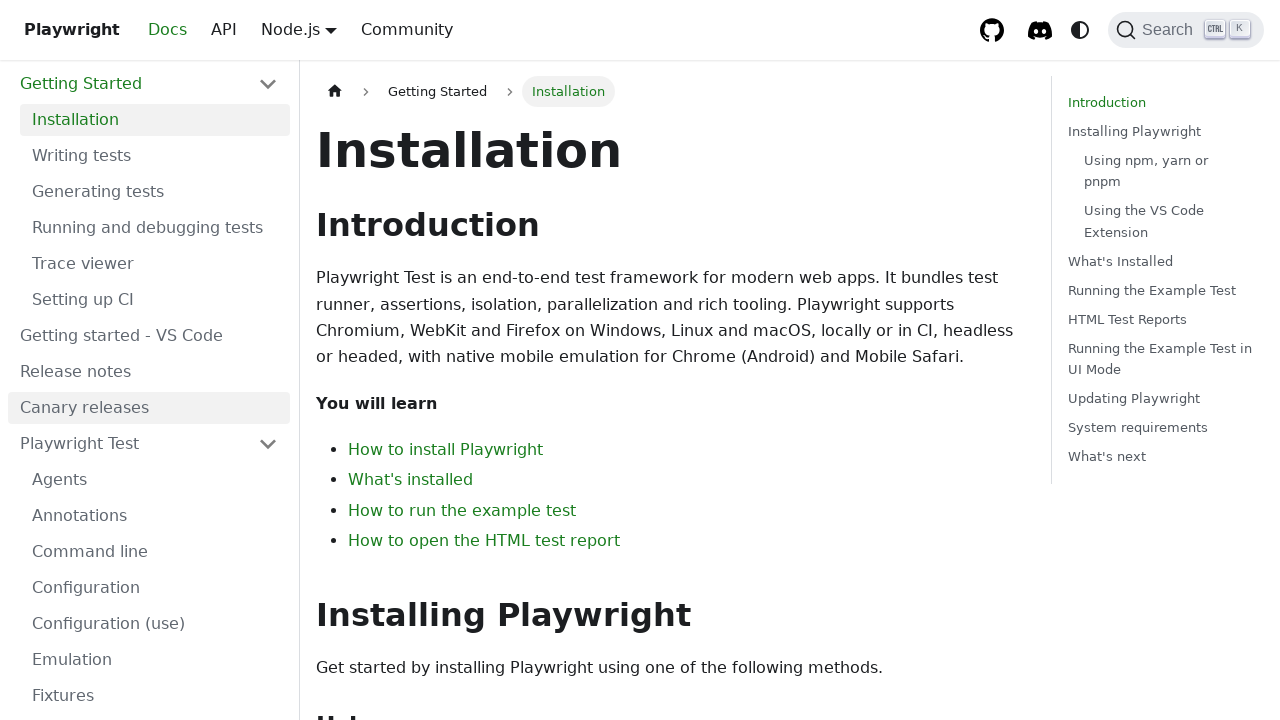

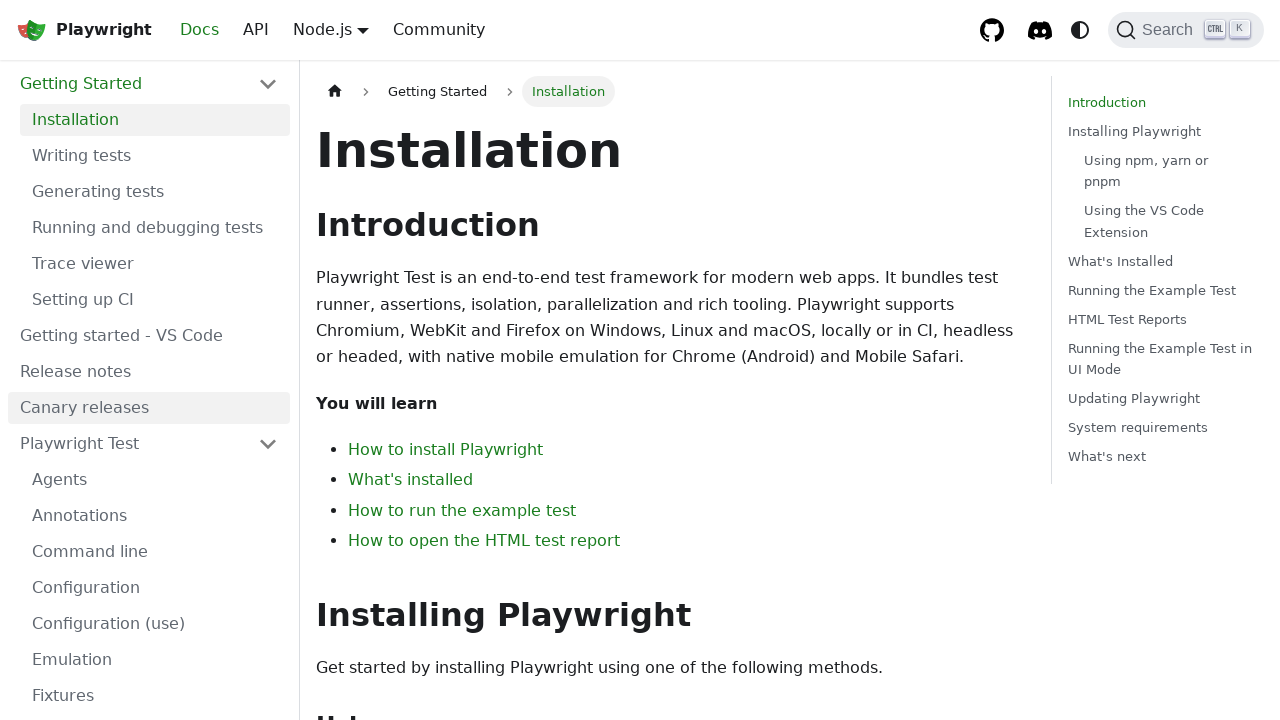